Tests date picker functionality by navigating to November 2026 and selecting the 25th day

Starting URL: https://testautomationpractice.blogspot.com/

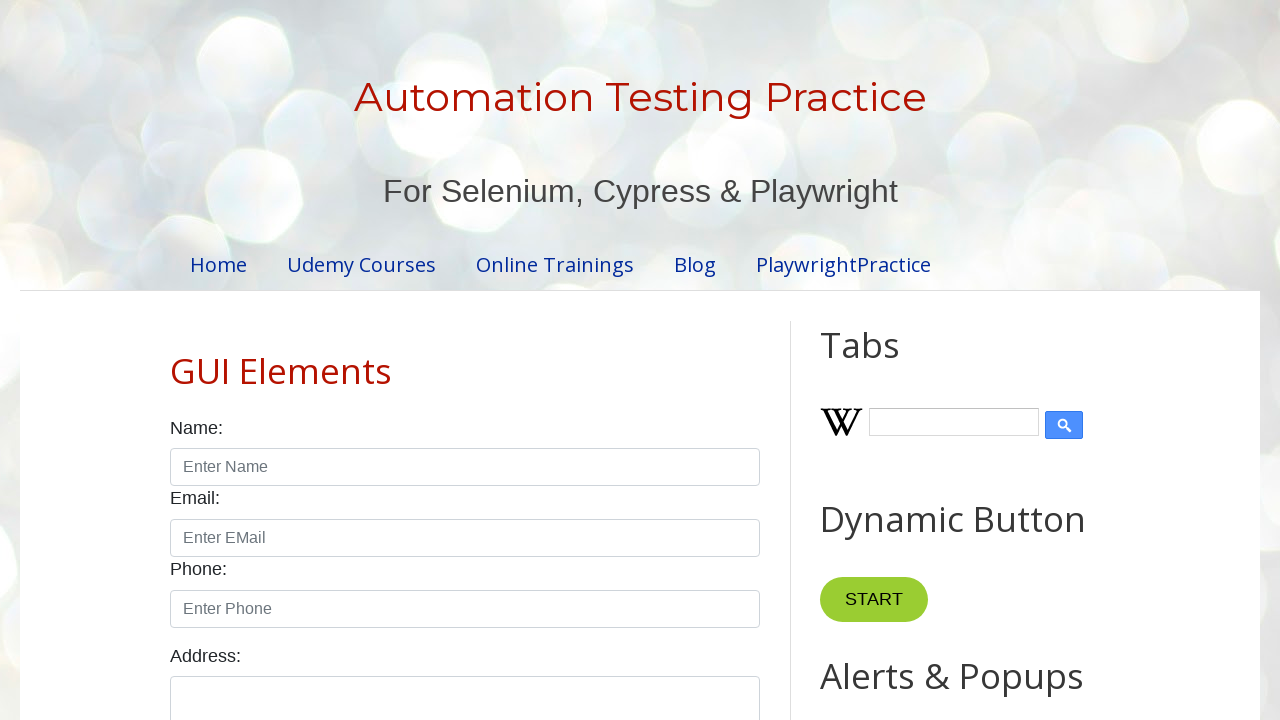

Clicked datepicker input to open calendar at (515, 360) on input#datepicker
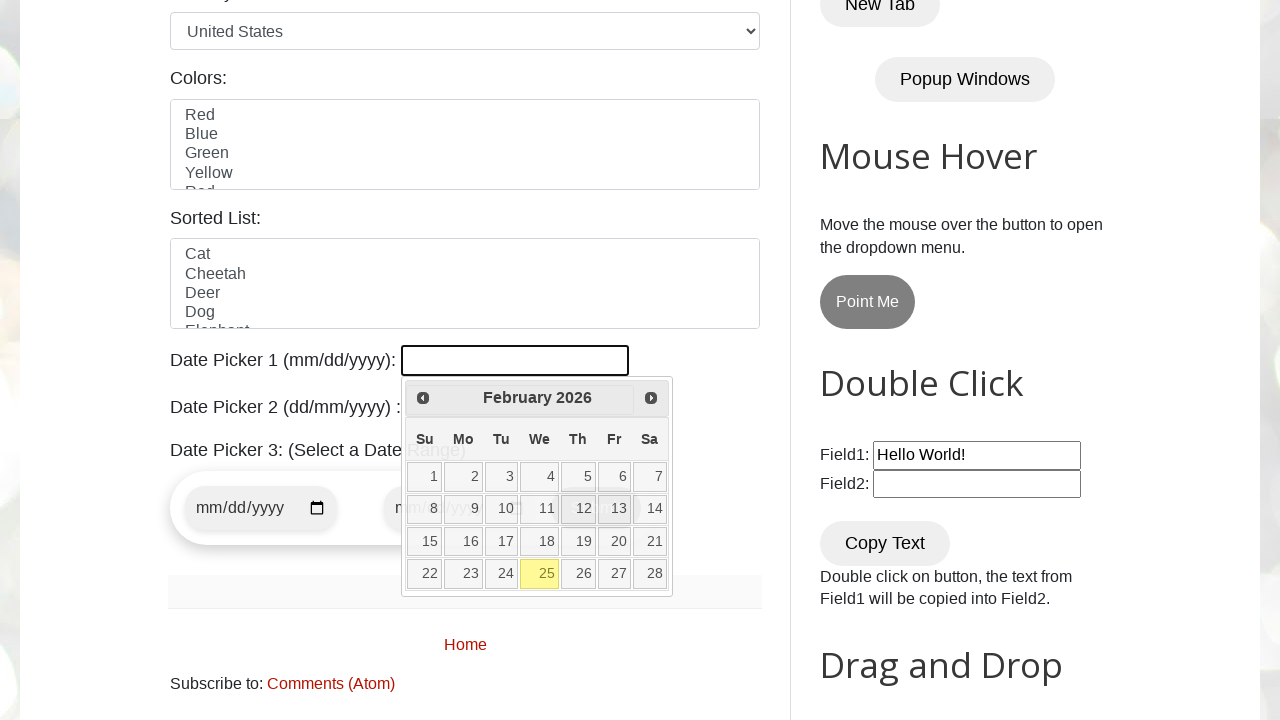

Retrieved current month from datepicker
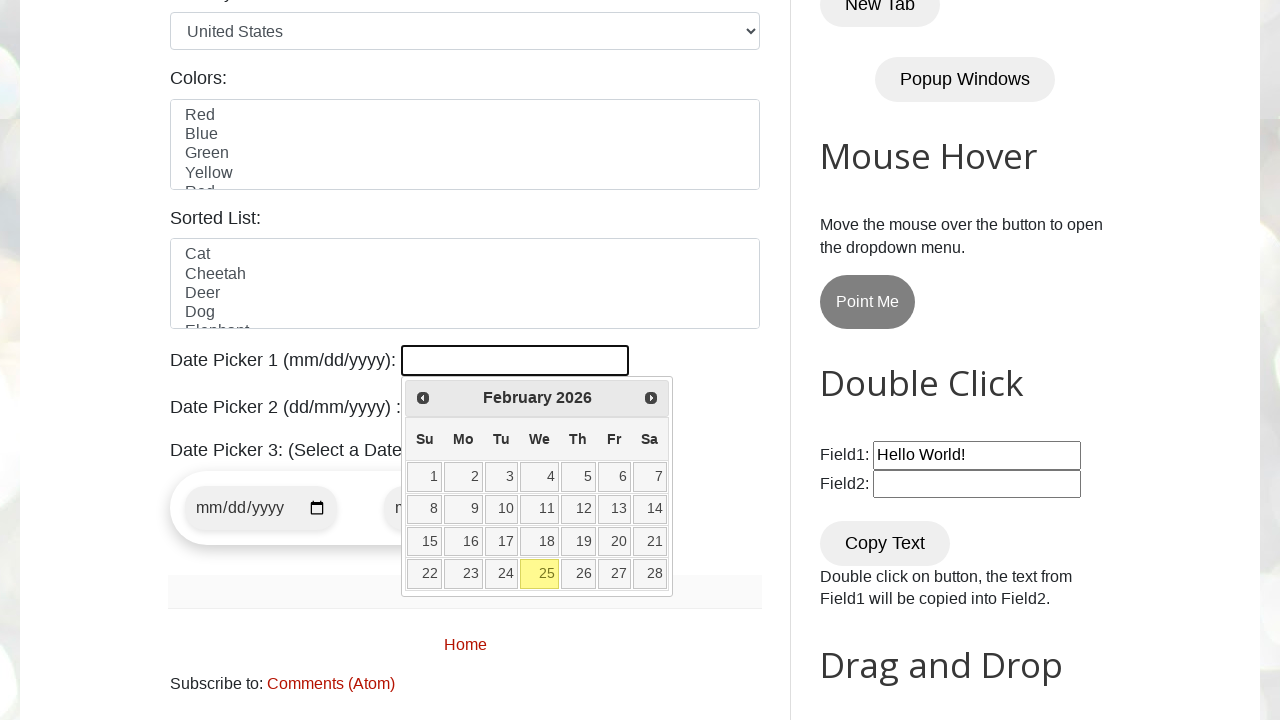

Retrieved current year from datepicker
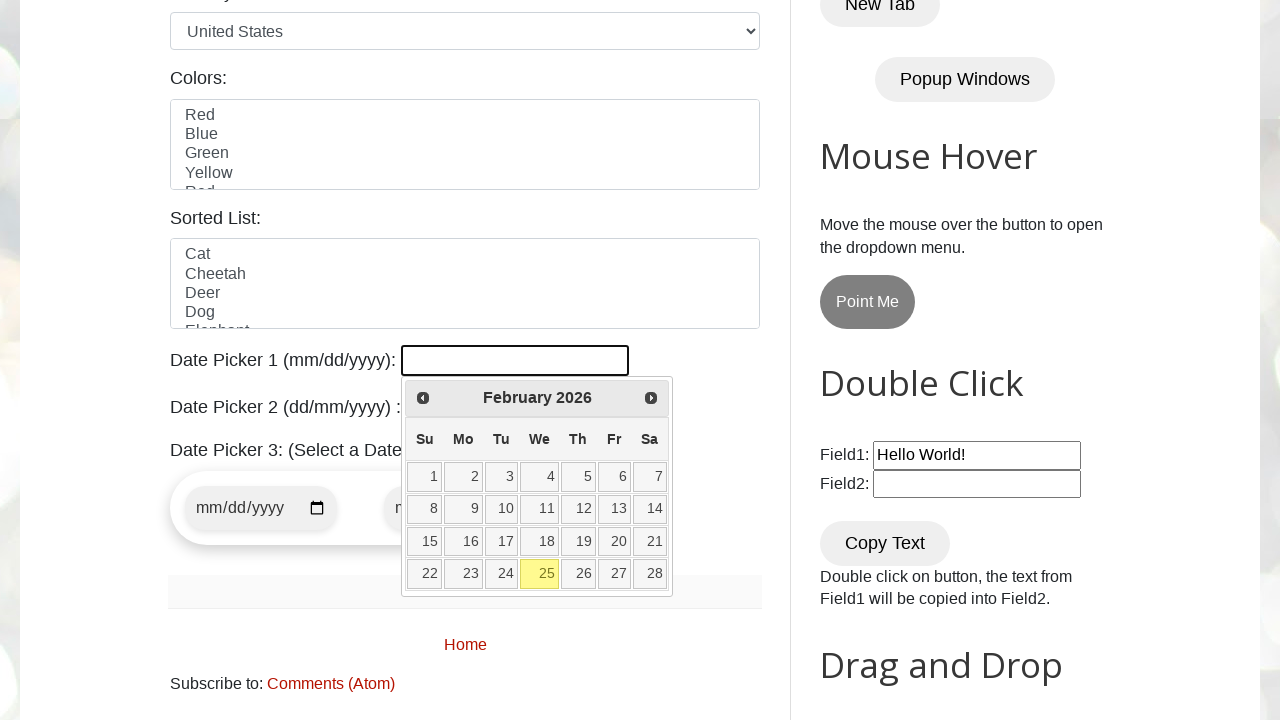

Clicked next month button (currently at February 2026) at (651, 398) on xpath=//*[@id='ui-datepicker-div']/div/a[2]/span
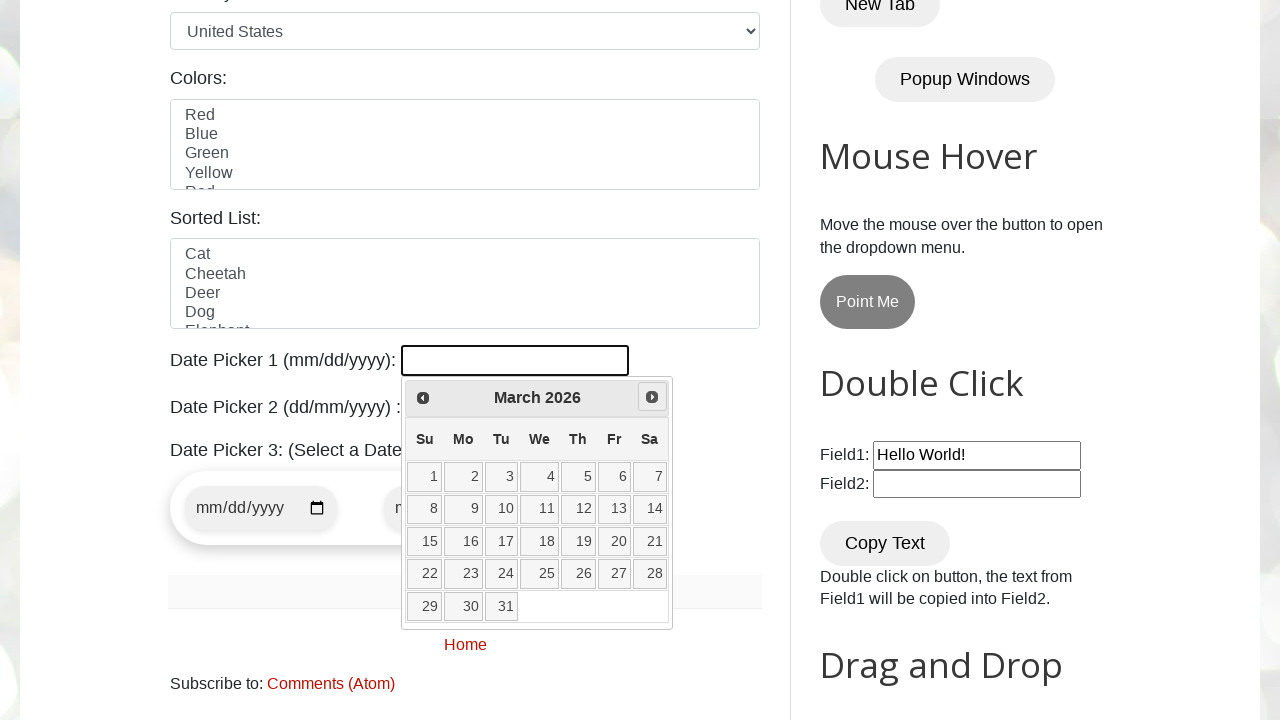

Retrieved current month from datepicker
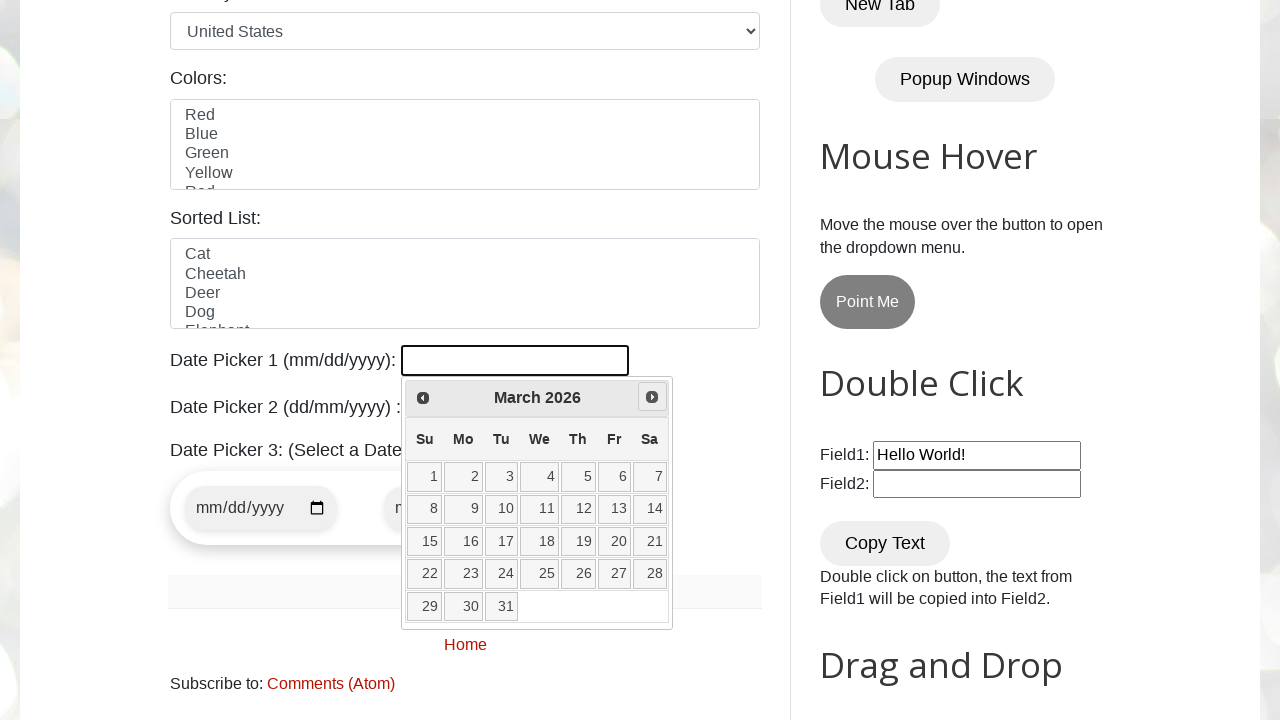

Retrieved current year from datepicker
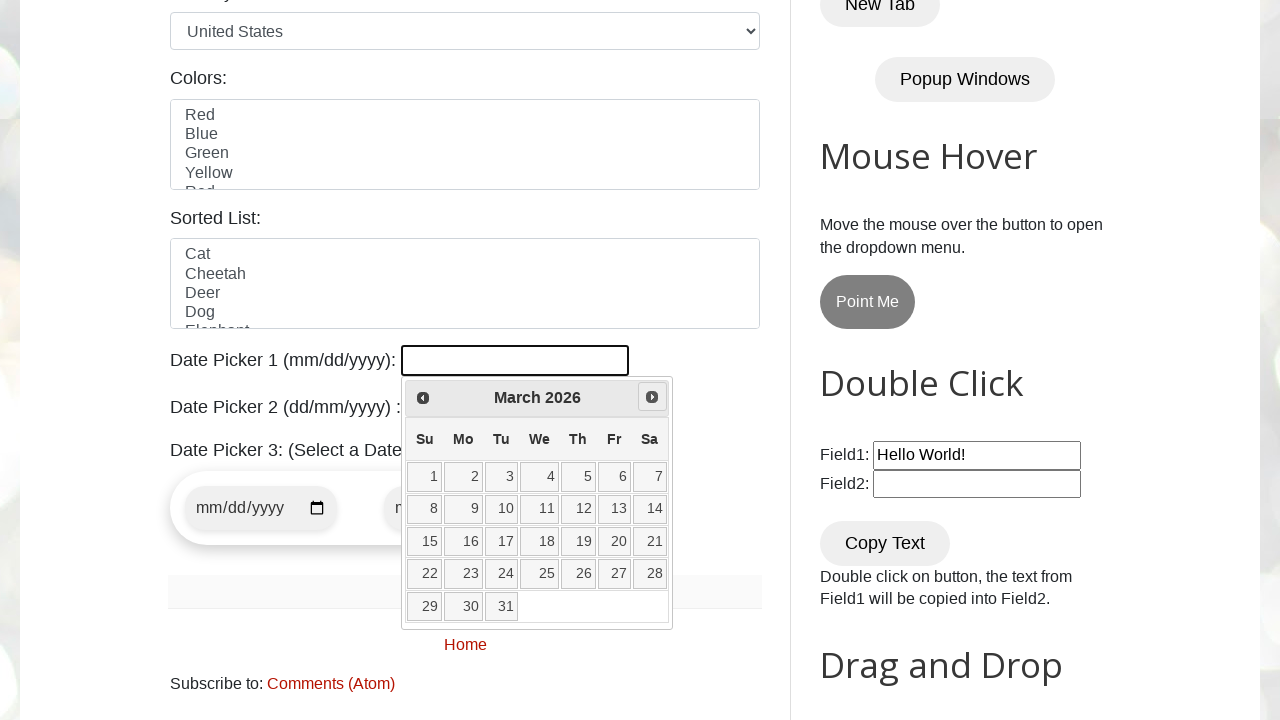

Clicked next month button (currently at March 2026) at (652, 397) on xpath=//*[@id='ui-datepicker-div']/div/a[2]/span
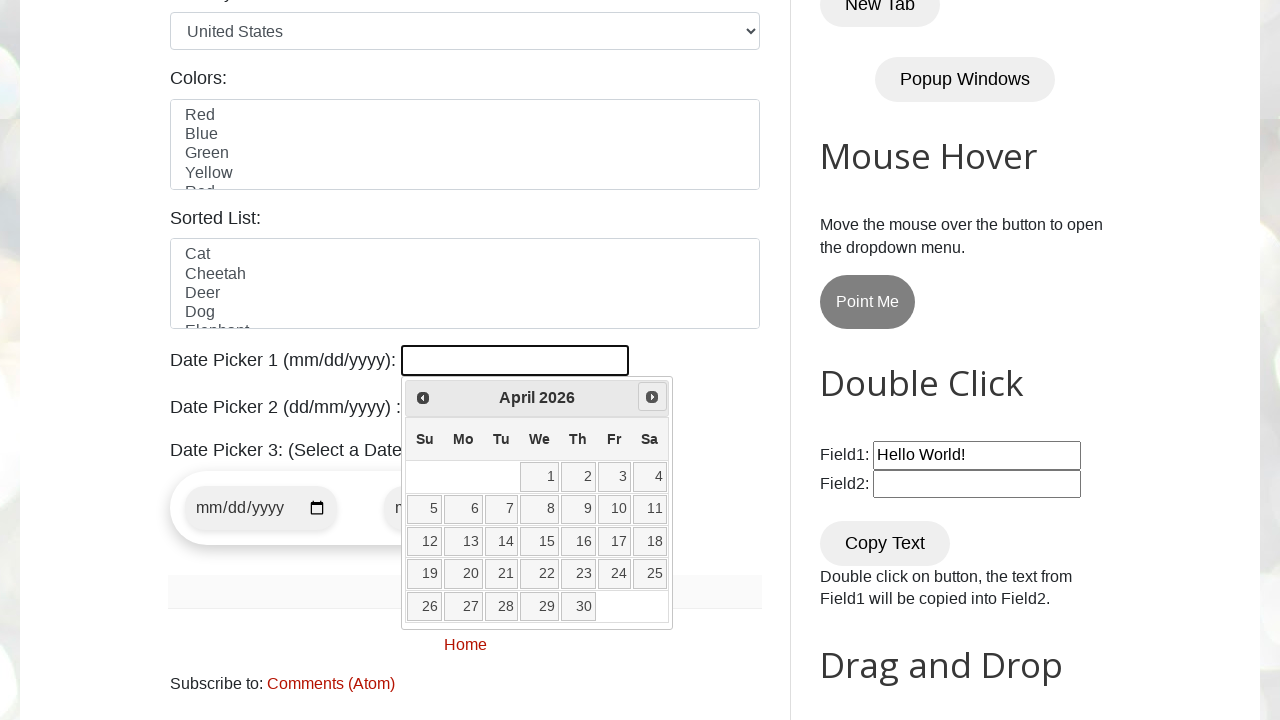

Retrieved current month from datepicker
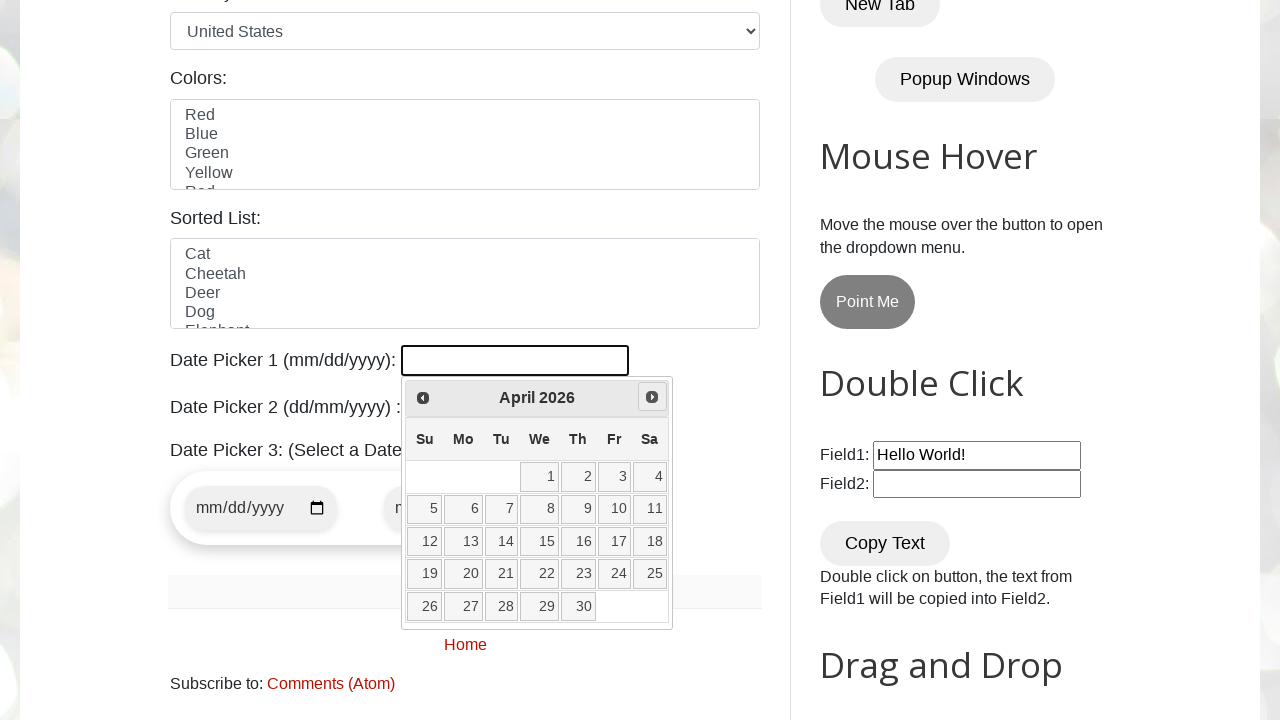

Retrieved current year from datepicker
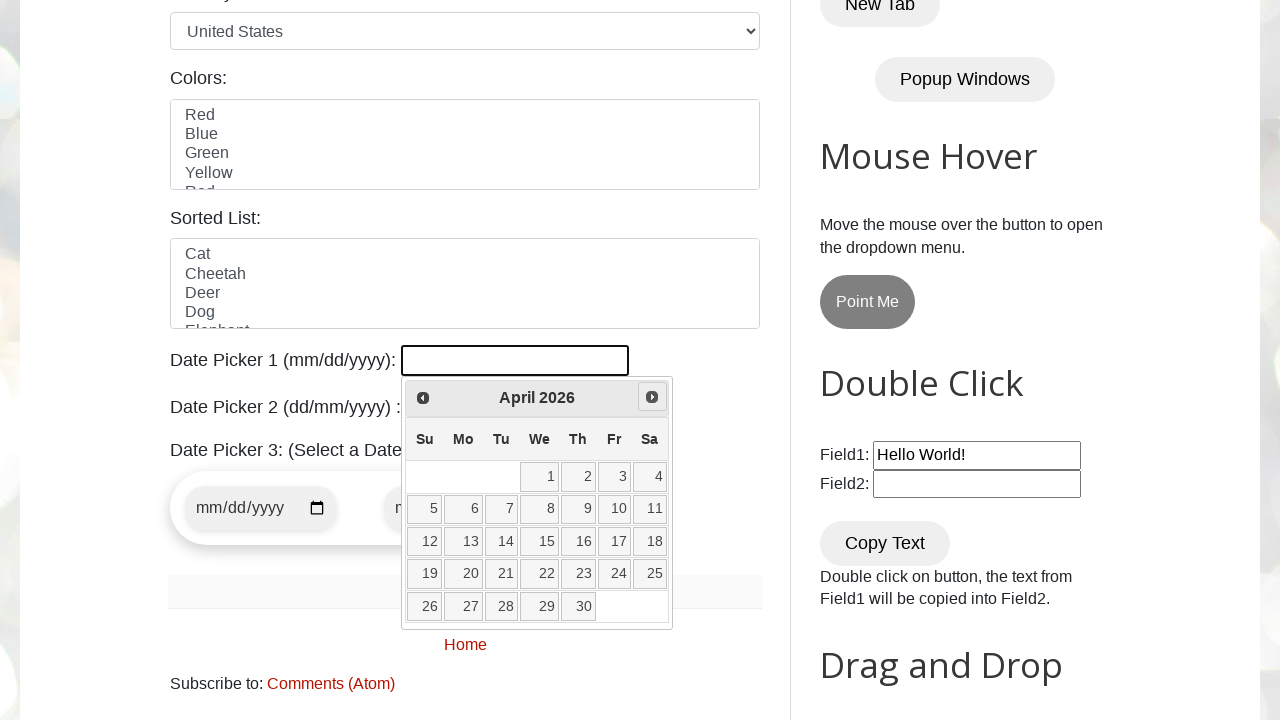

Clicked next month button (currently at April 2026) at (652, 397) on xpath=//*[@id='ui-datepicker-div']/div/a[2]/span
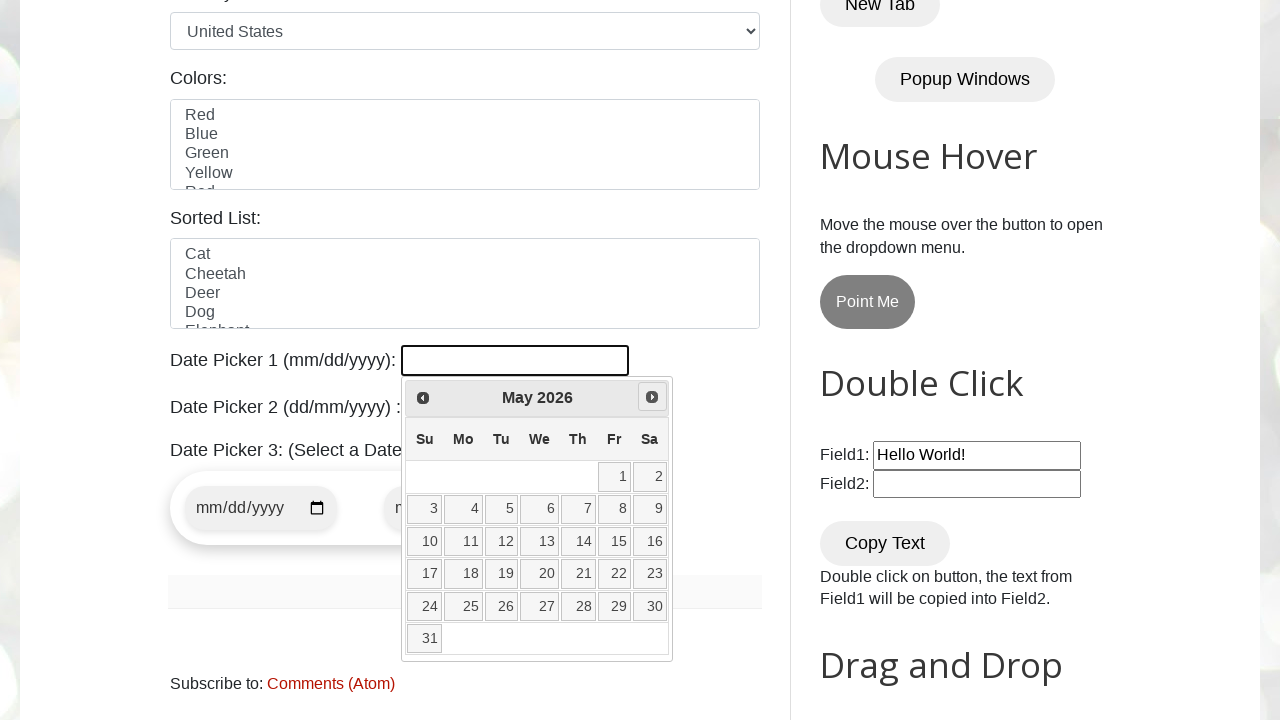

Retrieved current month from datepicker
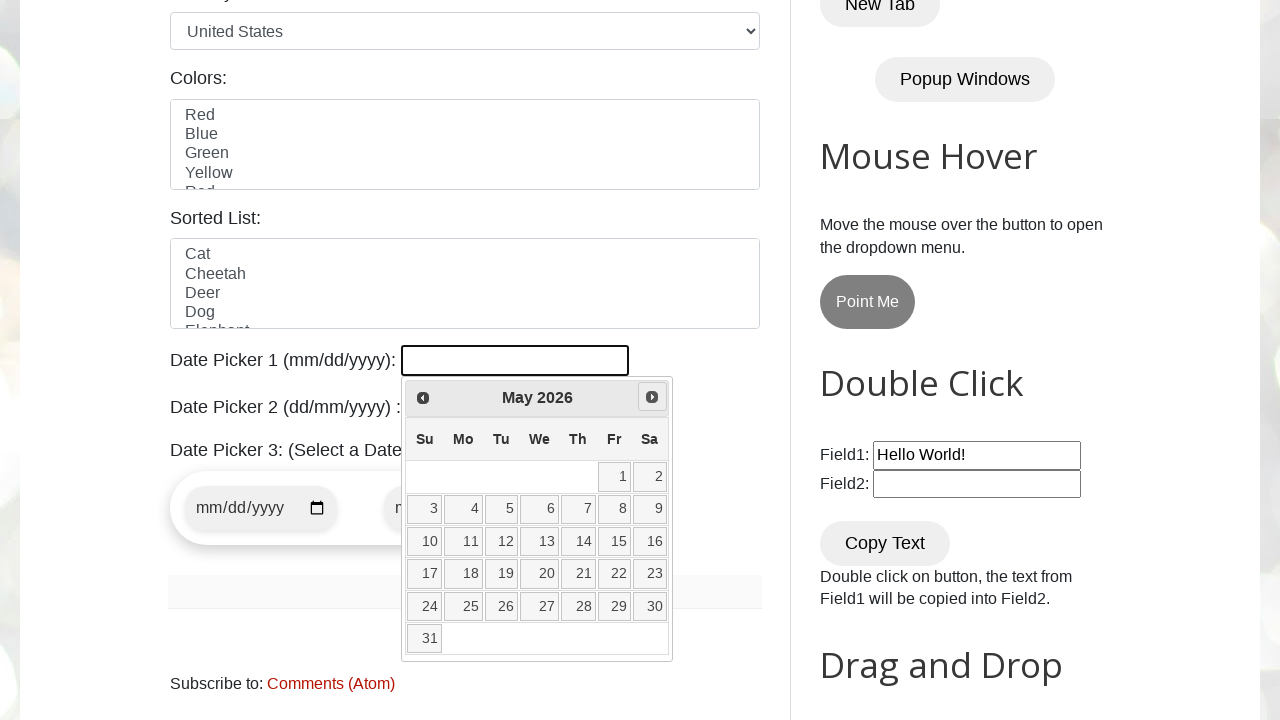

Retrieved current year from datepicker
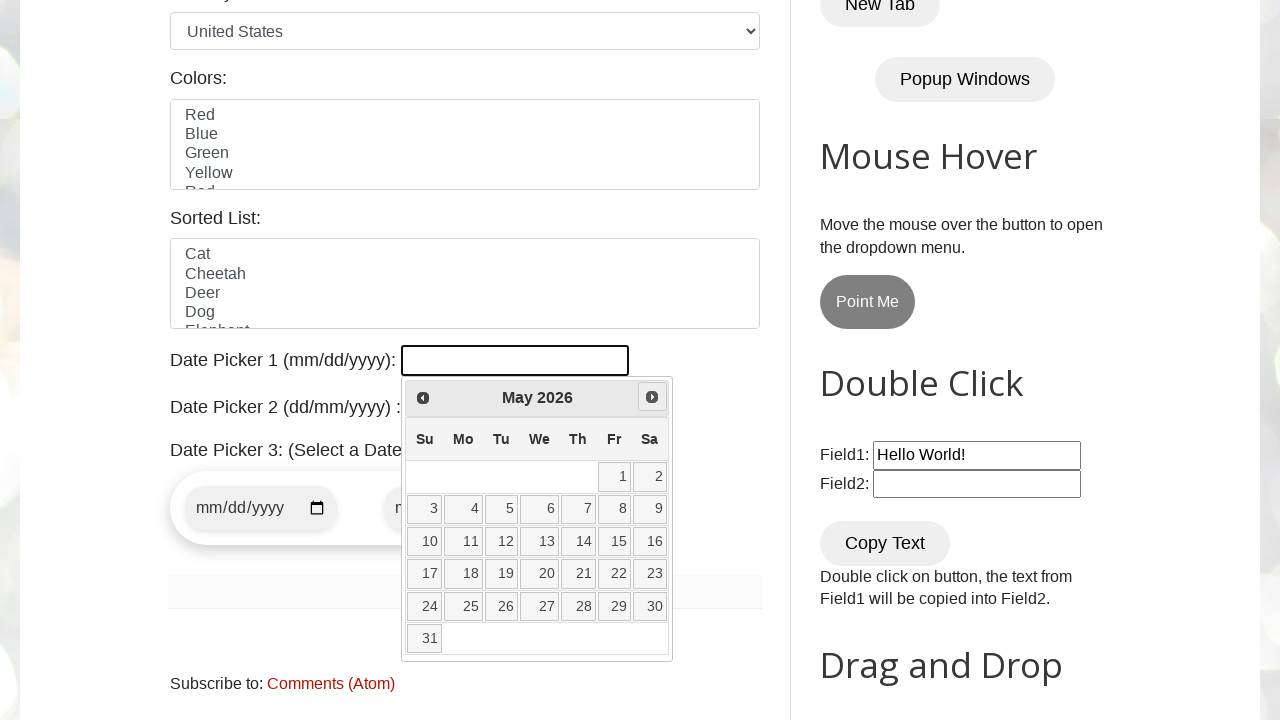

Clicked next month button (currently at May 2026) at (652, 397) on xpath=//*[@id='ui-datepicker-div']/div/a[2]/span
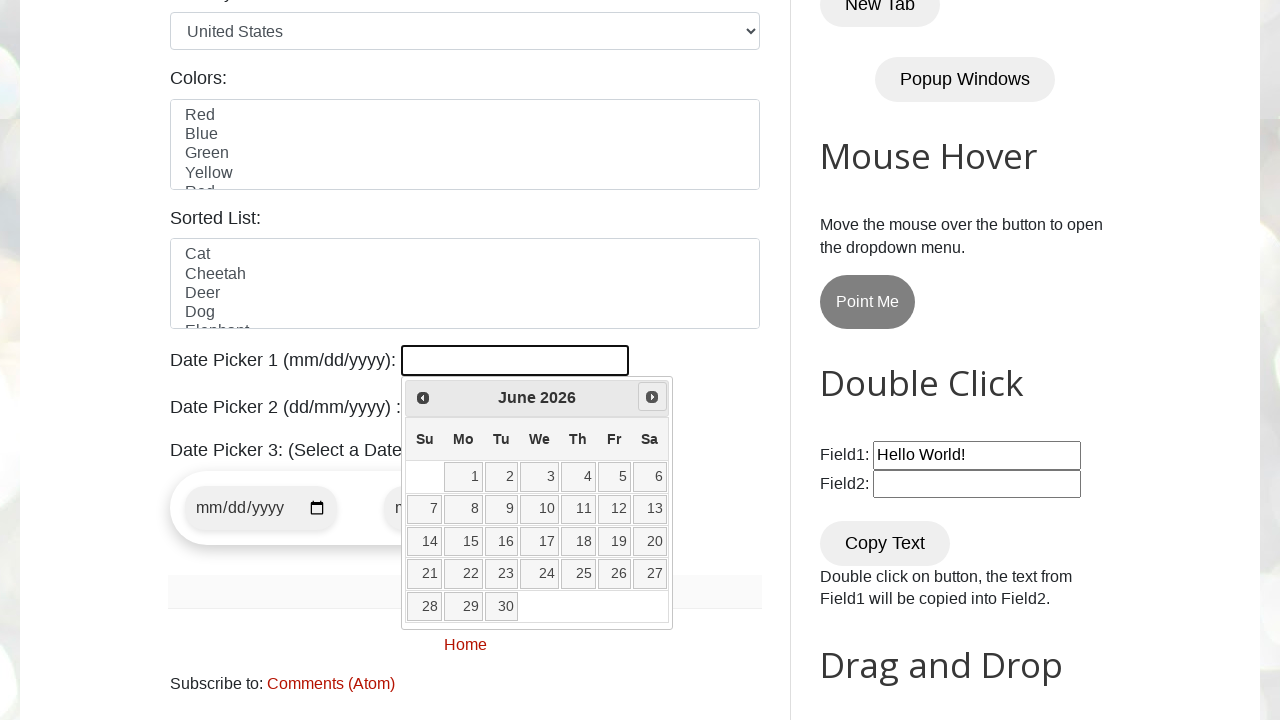

Retrieved current month from datepicker
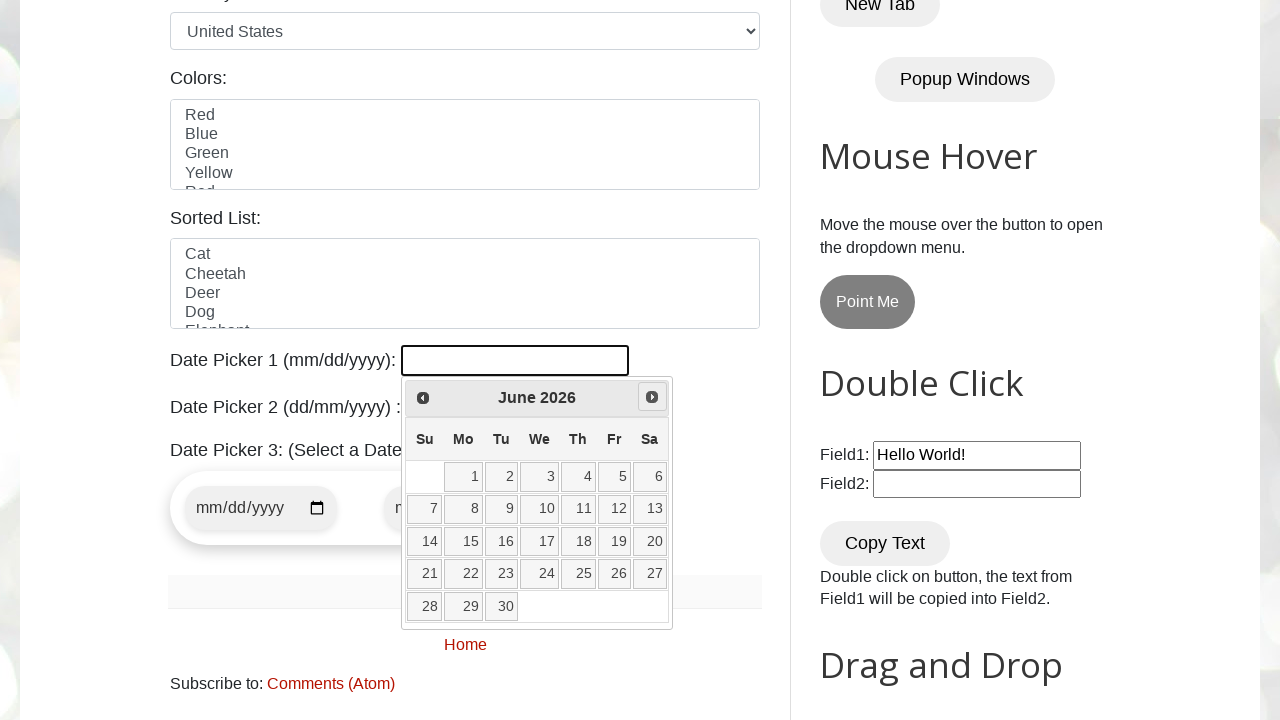

Retrieved current year from datepicker
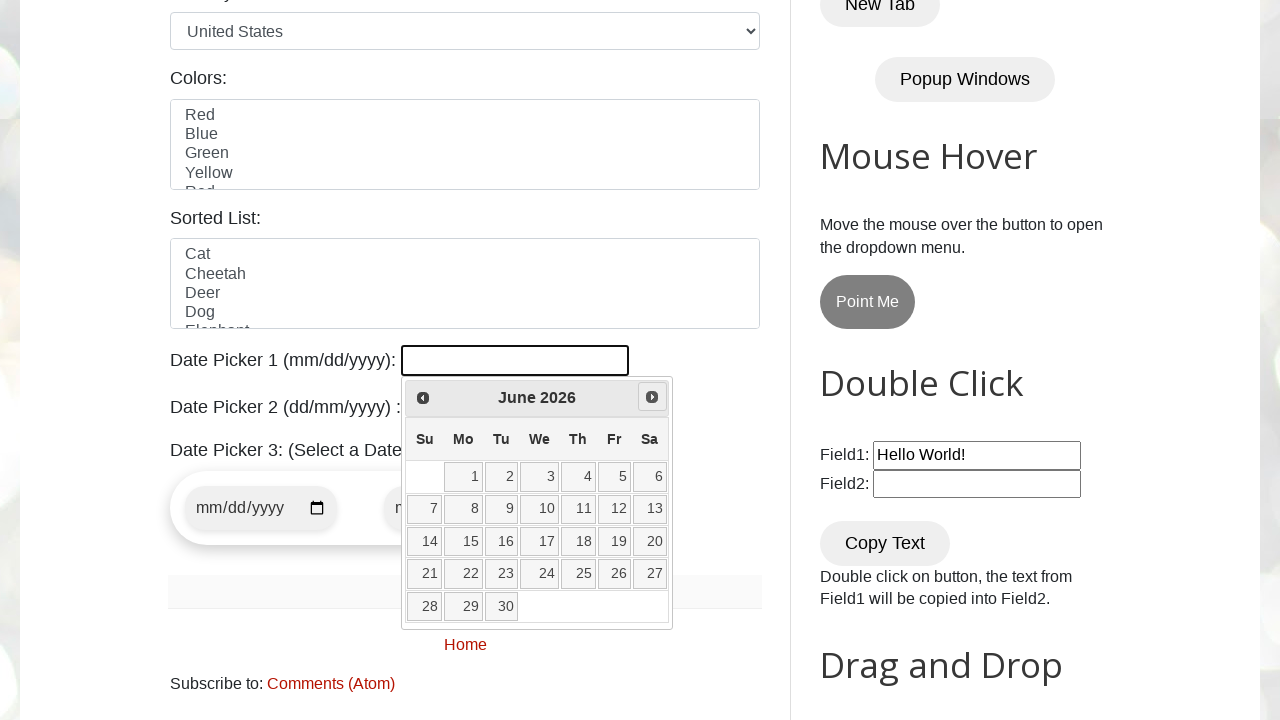

Clicked next month button (currently at June 2026) at (652, 397) on xpath=//*[@id='ui-datepicker-div']/div/a[2]/span
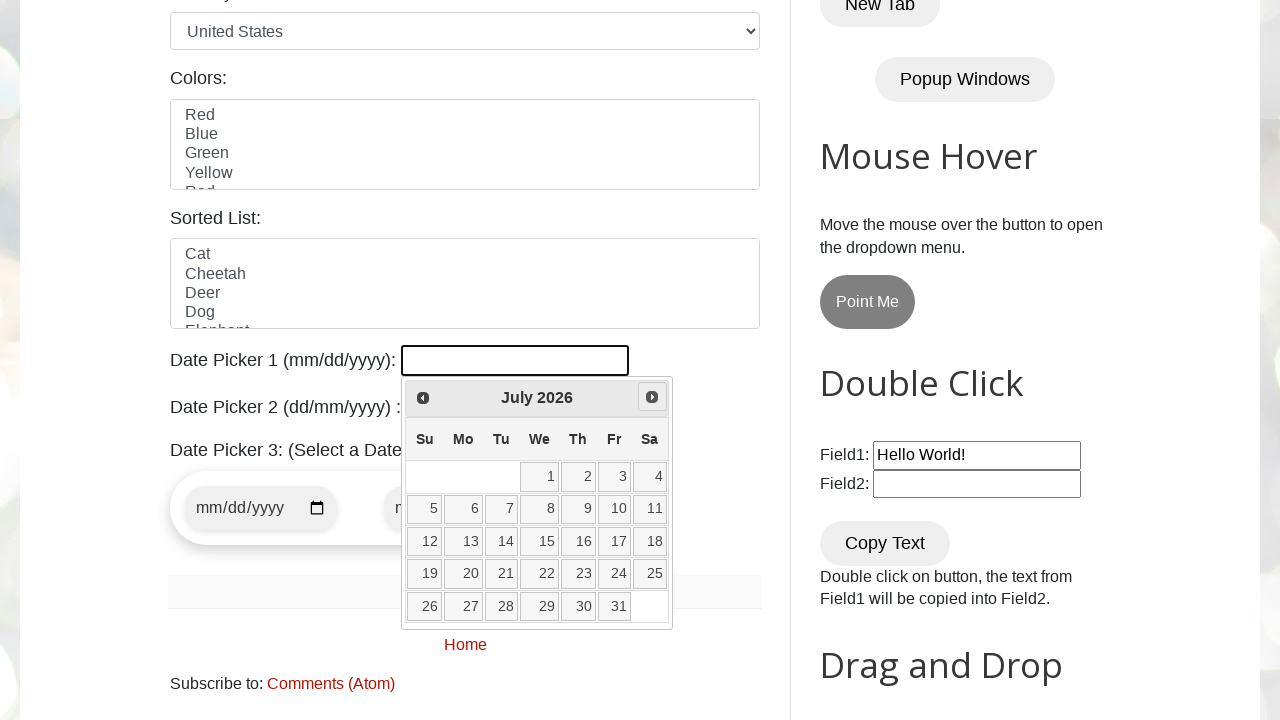

Retrieved current month from datepicker
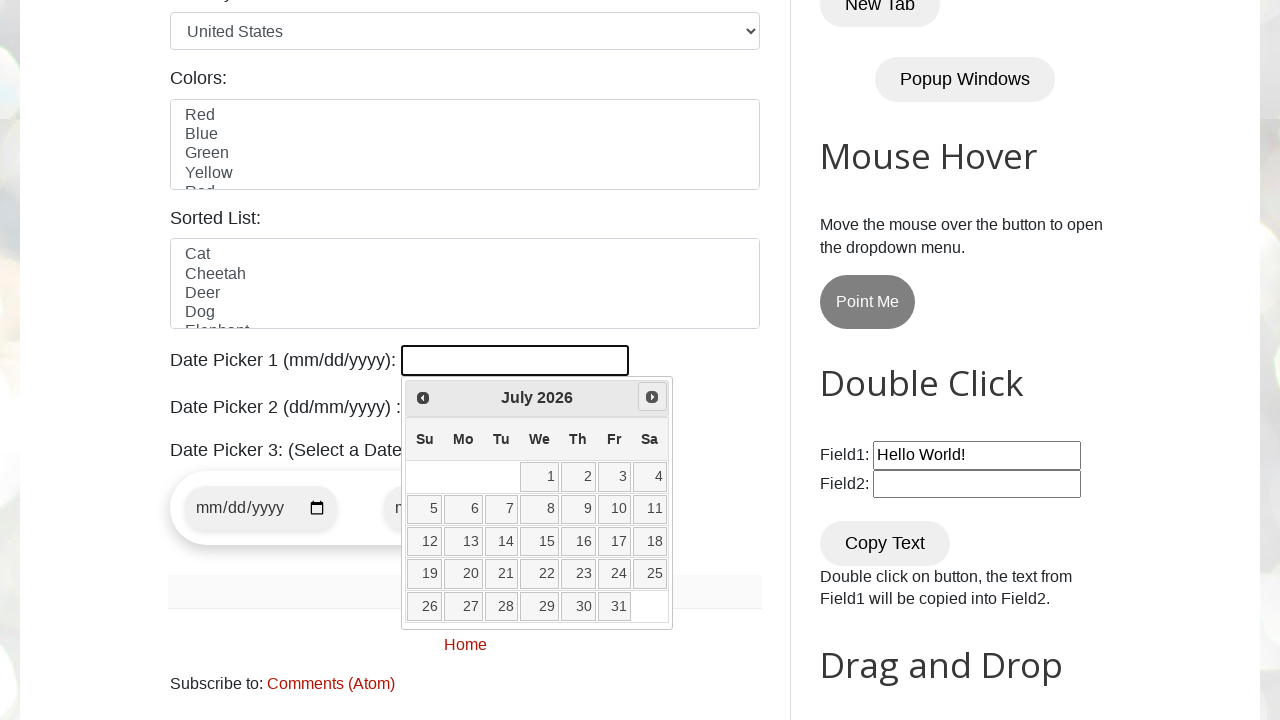

Retrieved current year from datepicker
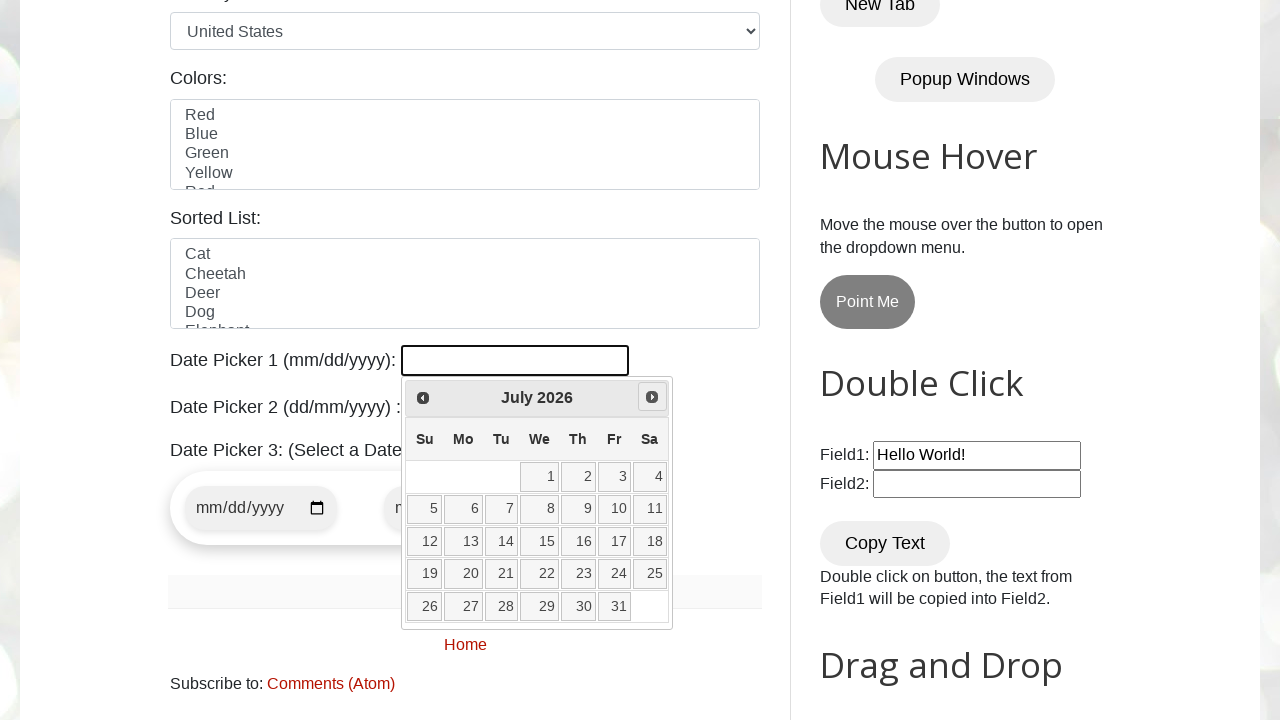

Clicked next month button (currently at July 2026) at (652, 397) on xpath=//*[@id='ui-datepicker-div']/div/a[2]/span
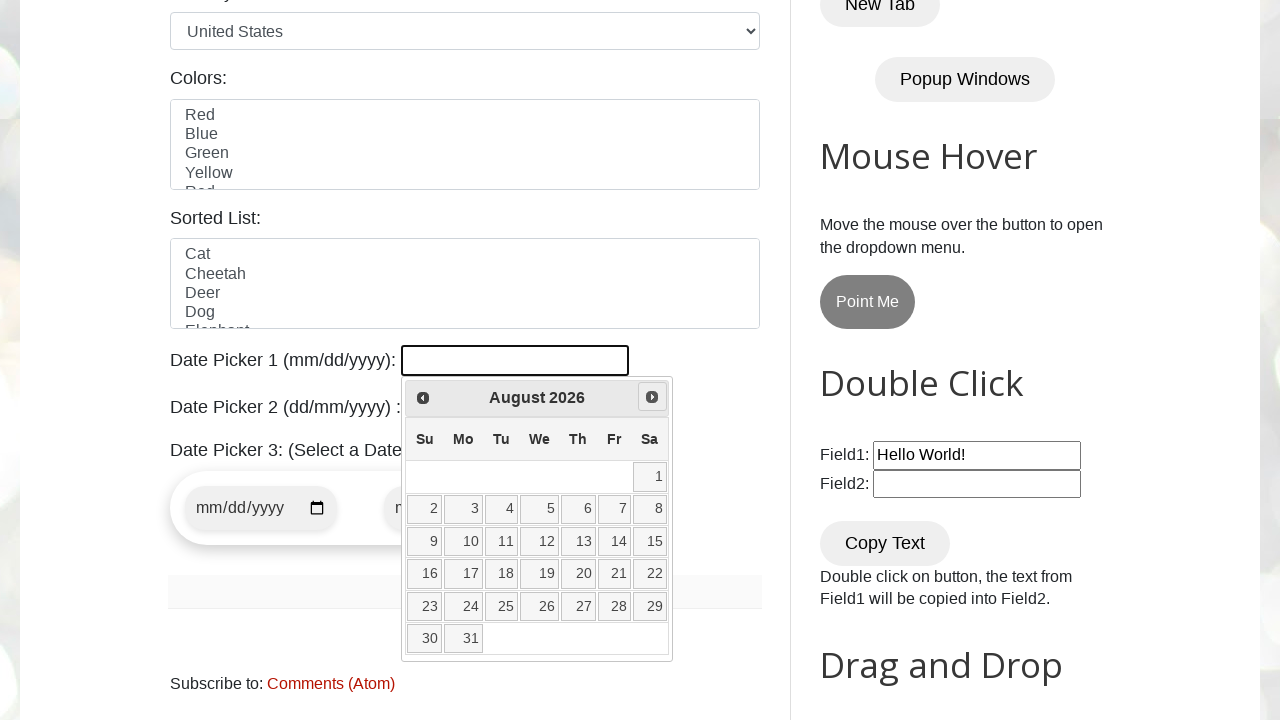

Retrieved current month from datepicker
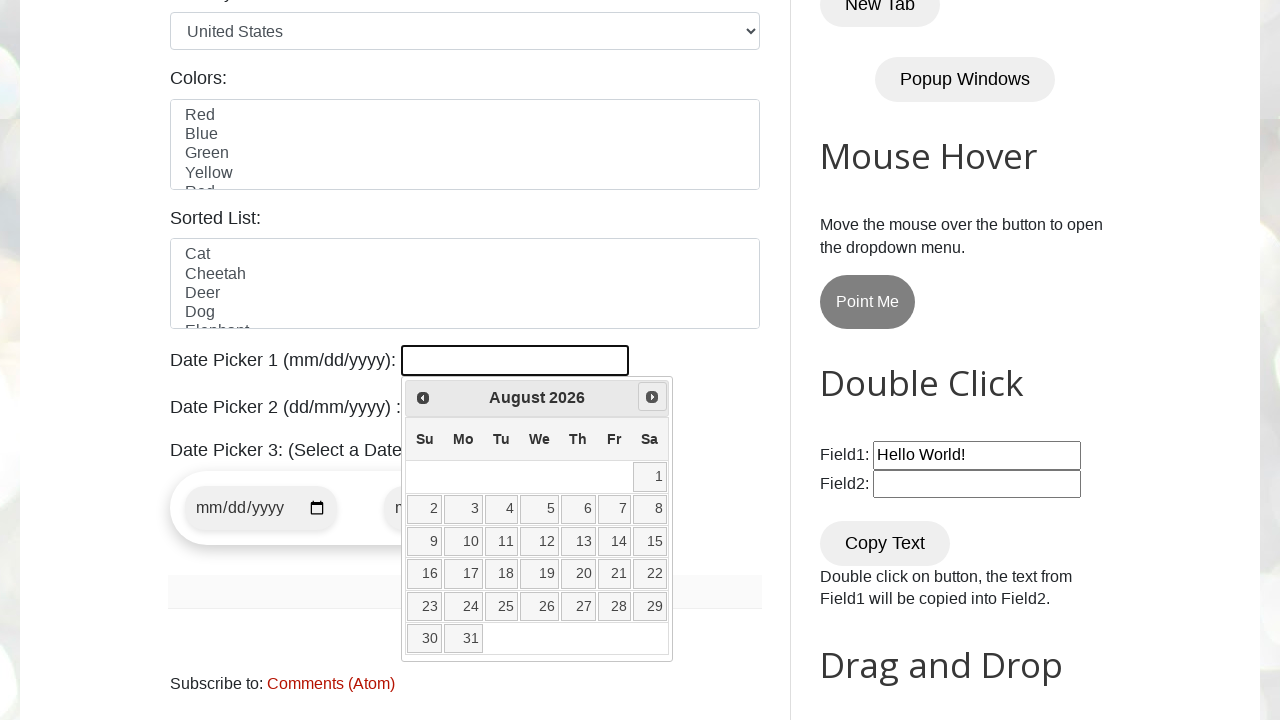

Retrieved current year from datepicker
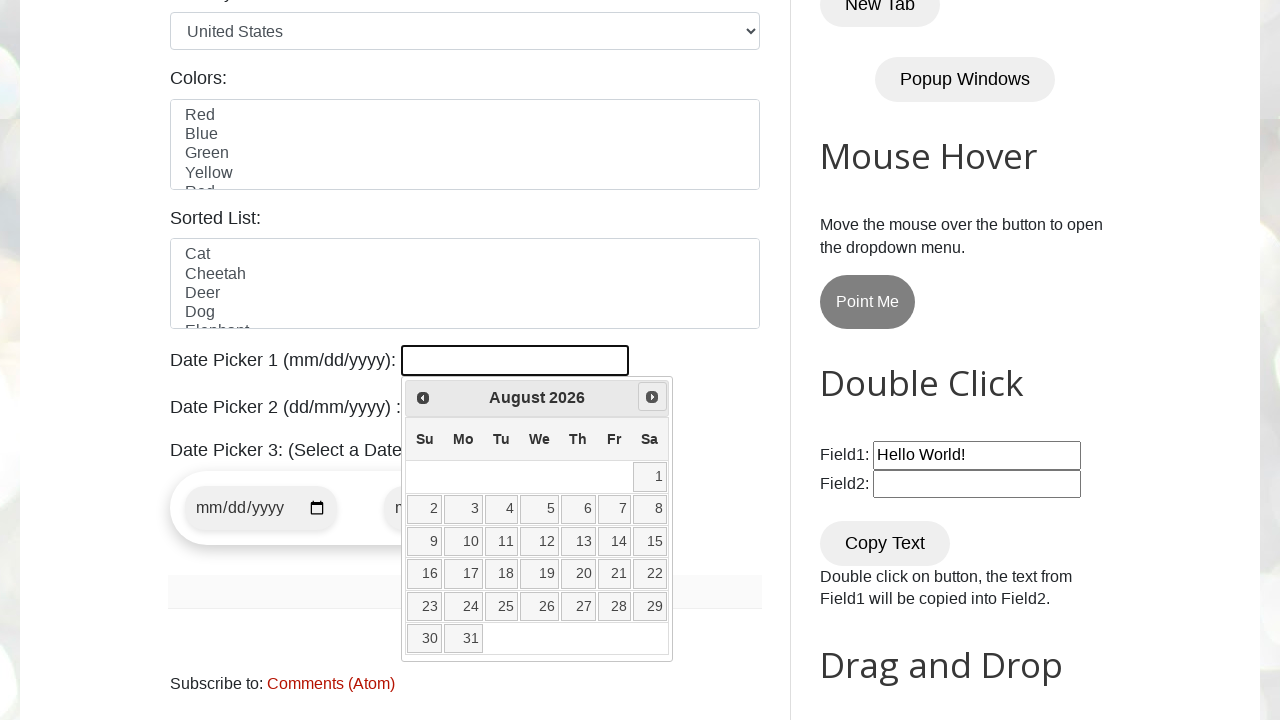

Clicked next month button (currently at August 2026) at (652, 397) on xpath=//*[@id='ui-datepicker-div']/div/a[2]/span
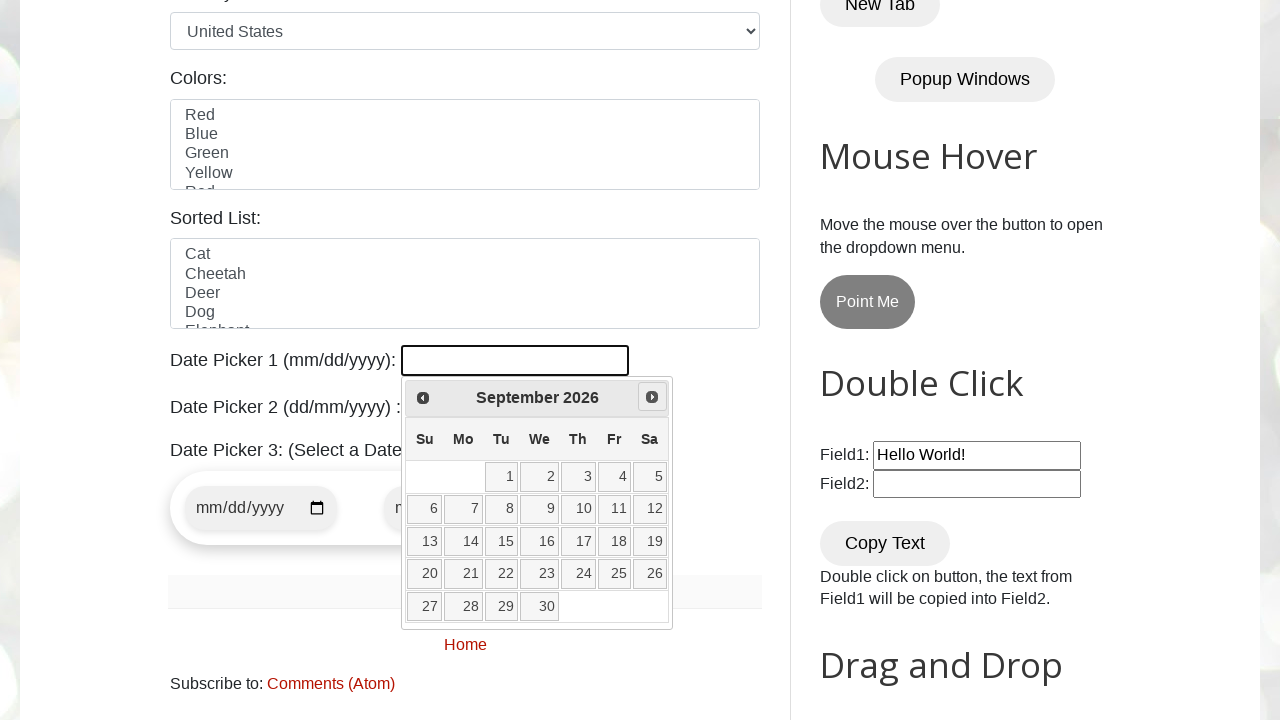

Retrieved current month from datepicker
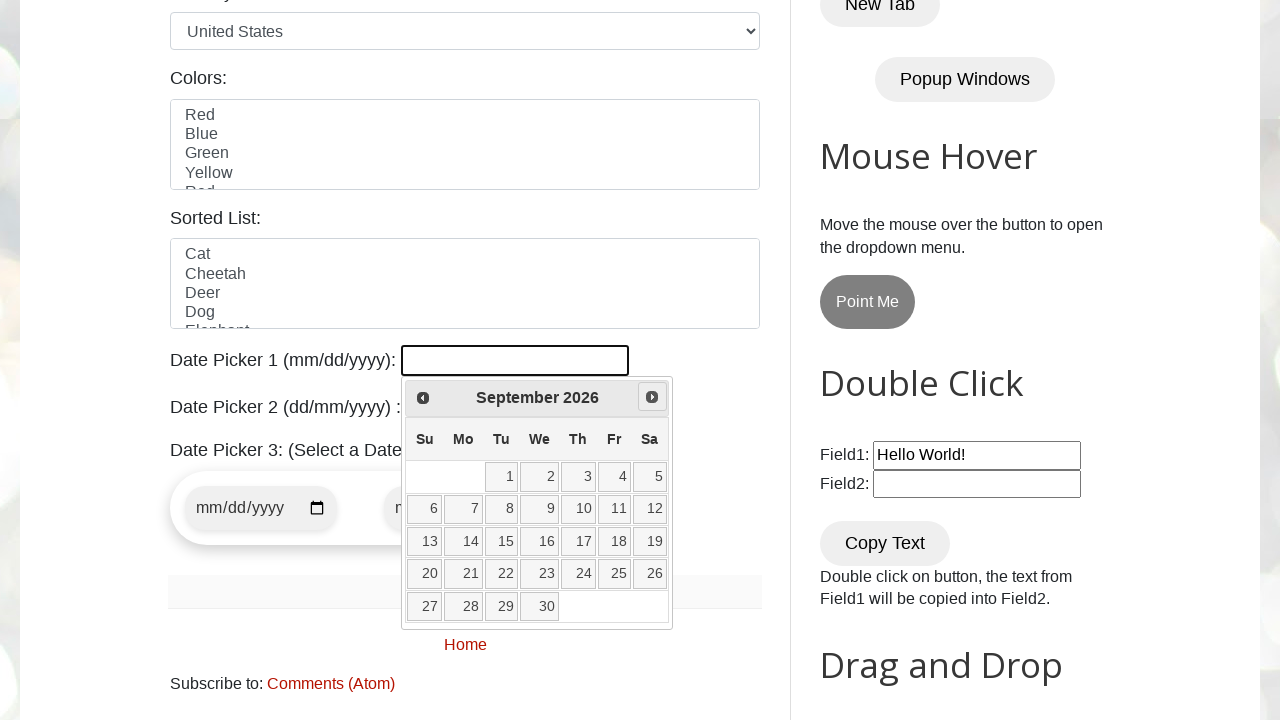

Retrieved current year from datepicker
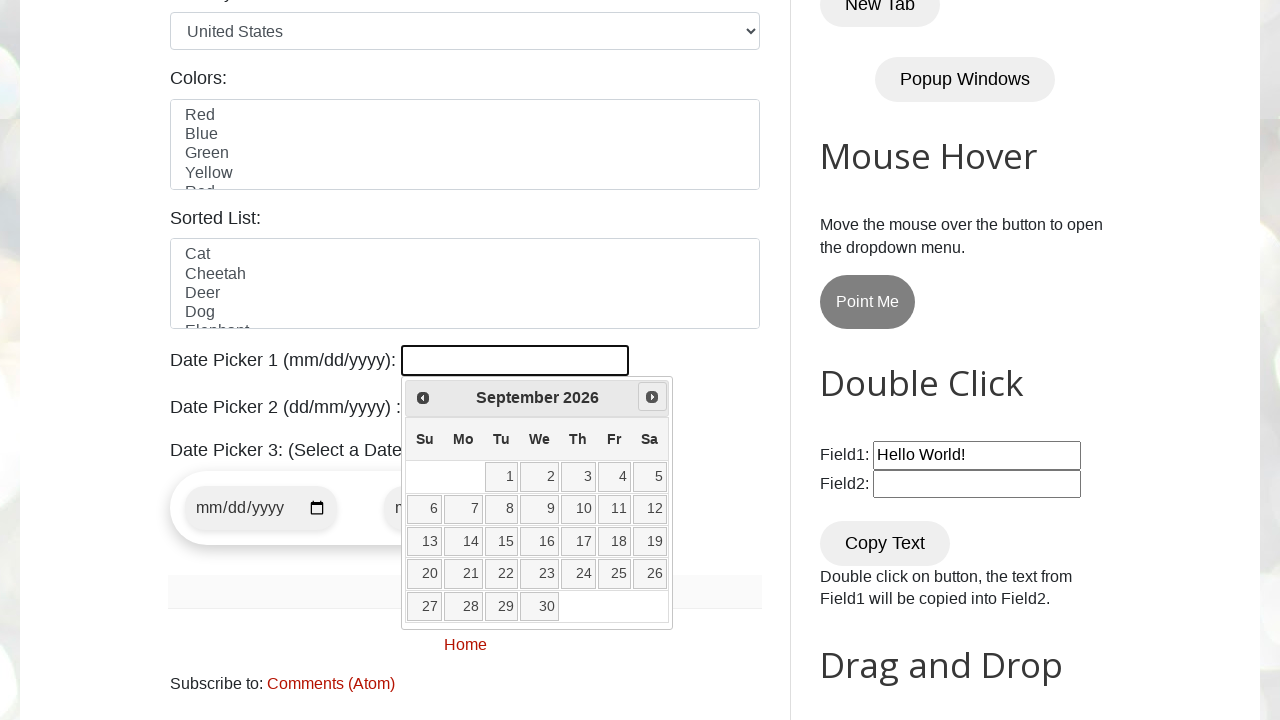

Clicked next month button (currently at September 2026) at (652, 397) on xpath=//*[@id='ui-datepicker-div']/div/a[2]/span
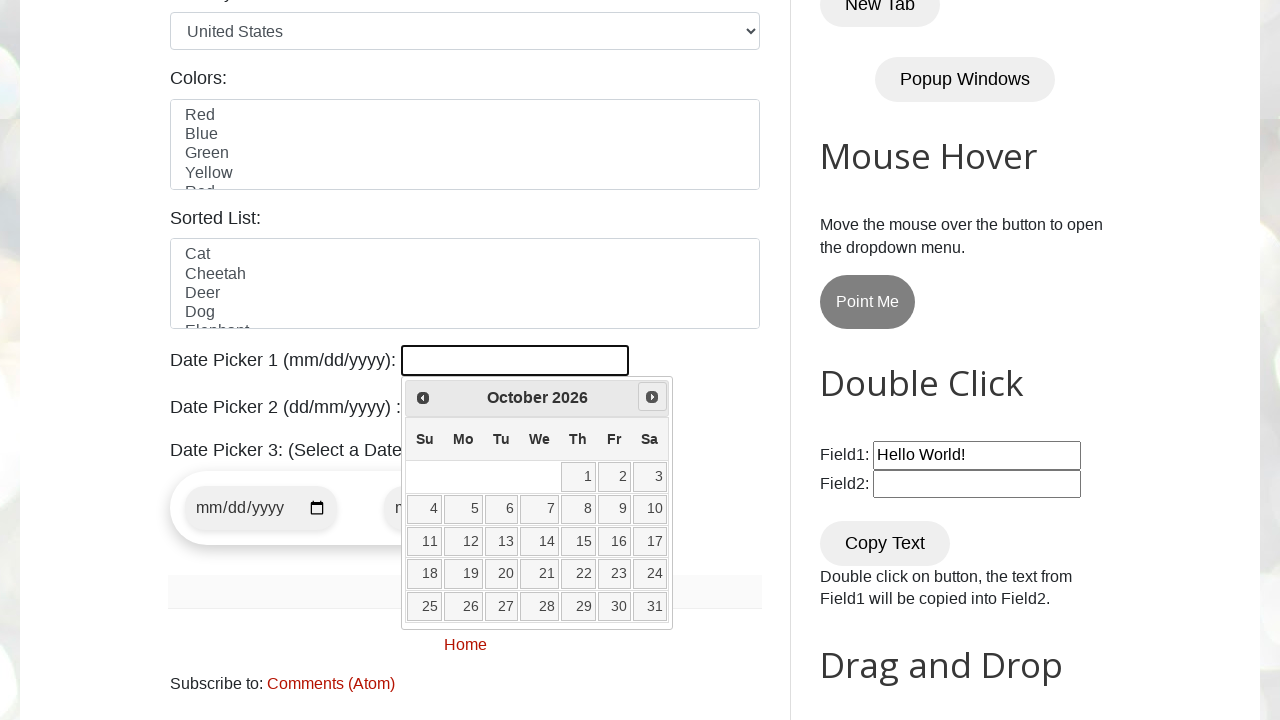

Retrieved current month from datepicker
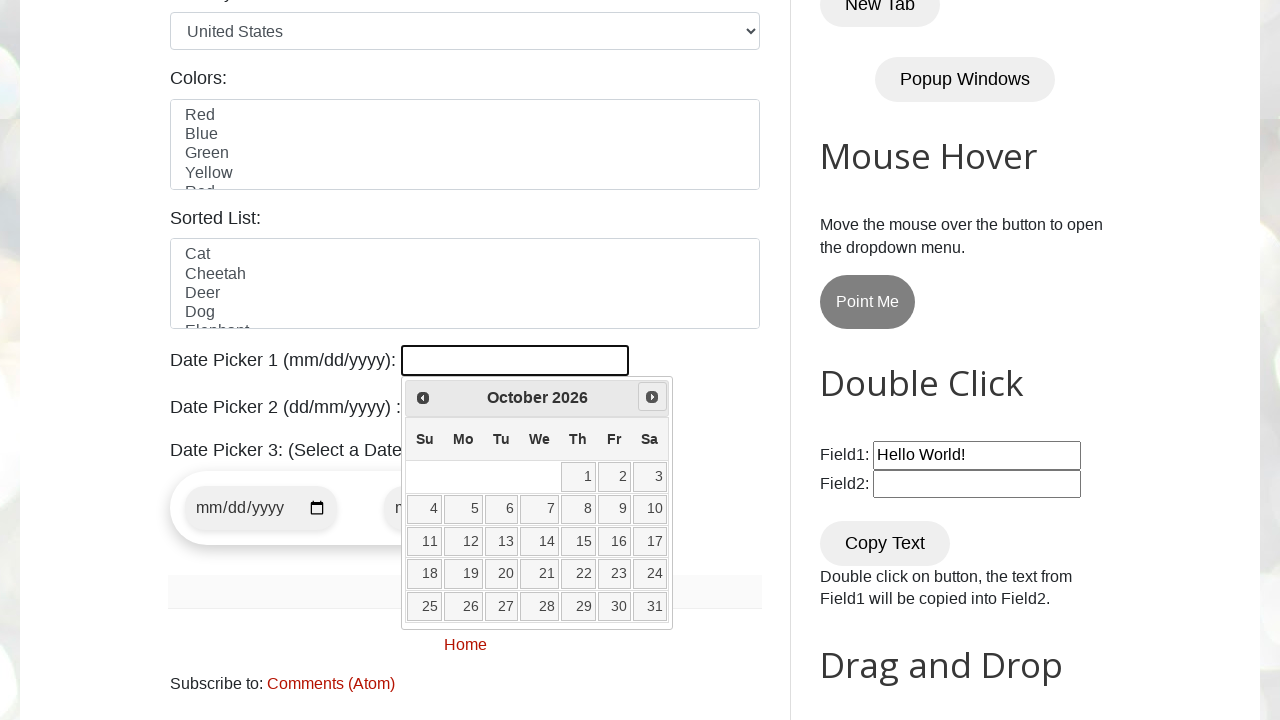

Retrieved current year from datepicker
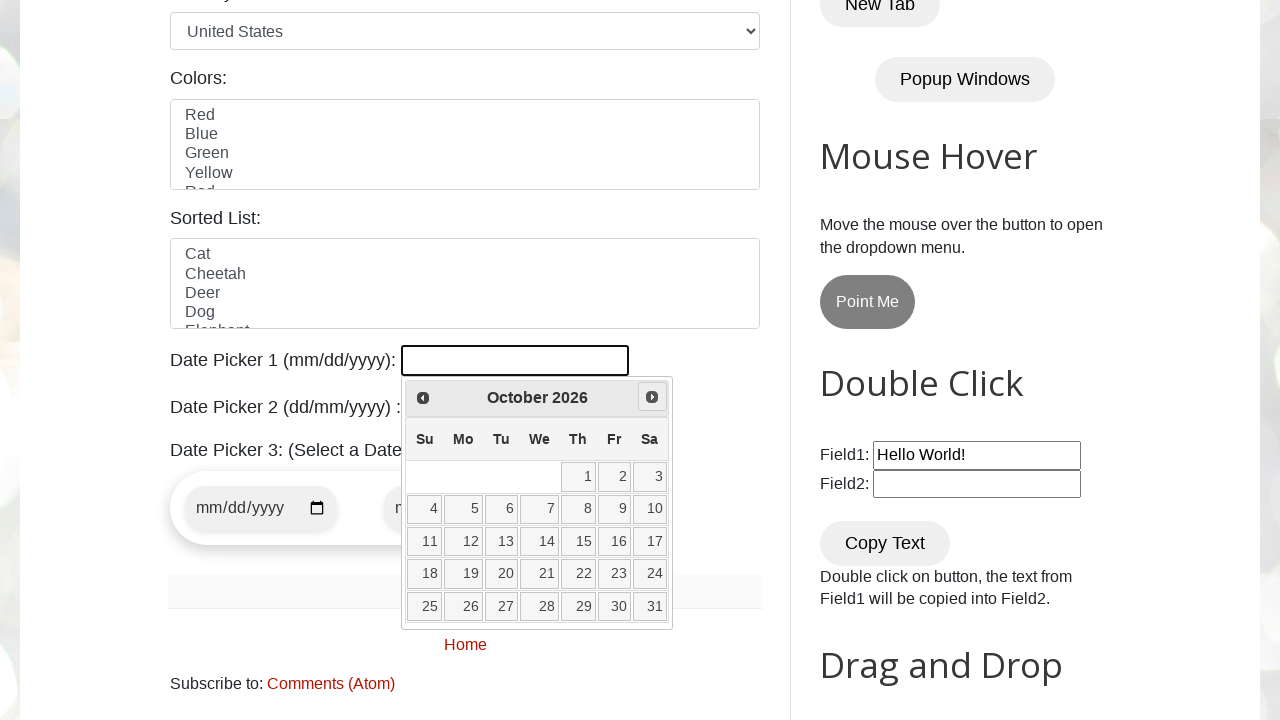

Clicked next month button (currently at October 2026) at (652, 397) on xpath=//*[@id='ui-datepicker-div']/div/a[2]/span
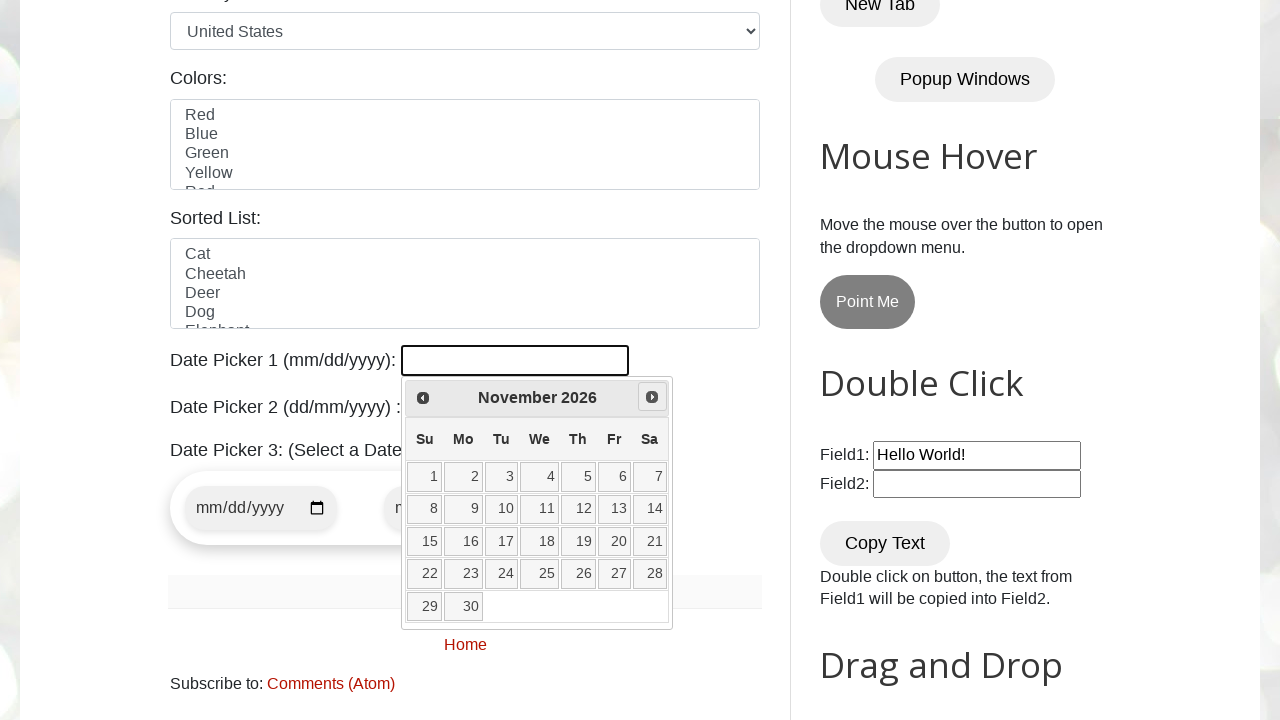

Retrieved current month from datepicker
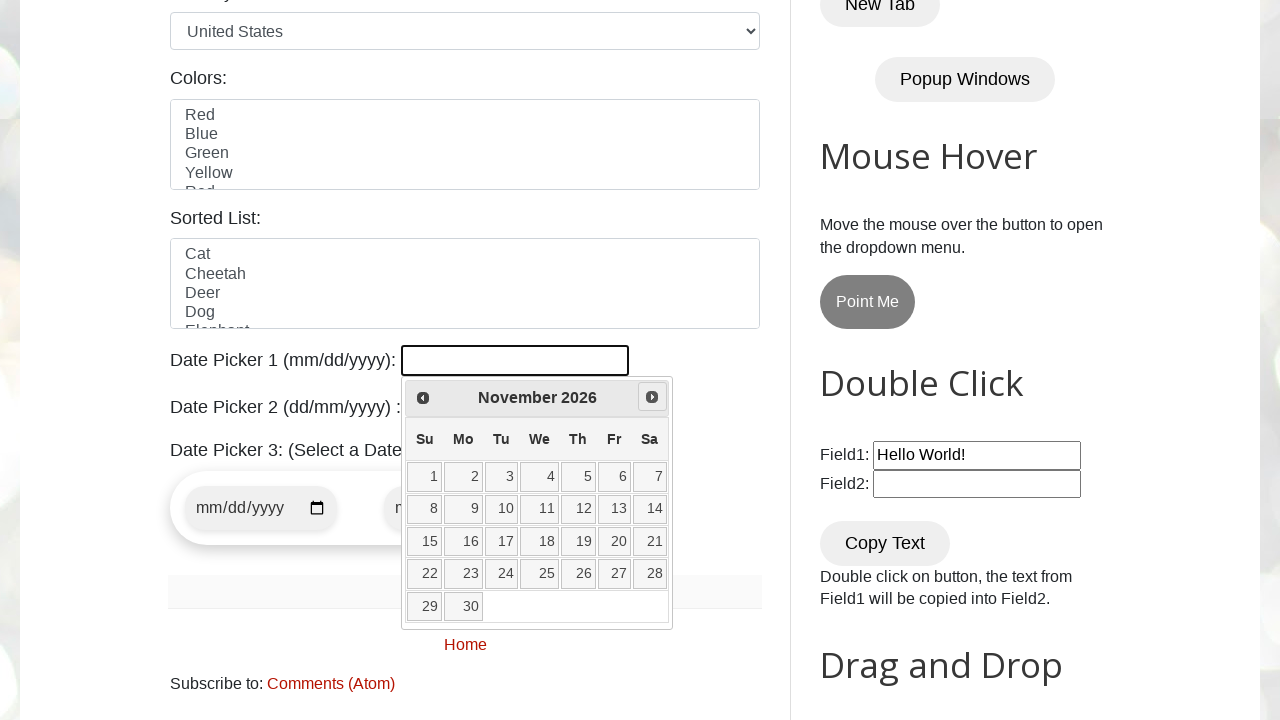

Retrieved current year from datepicker
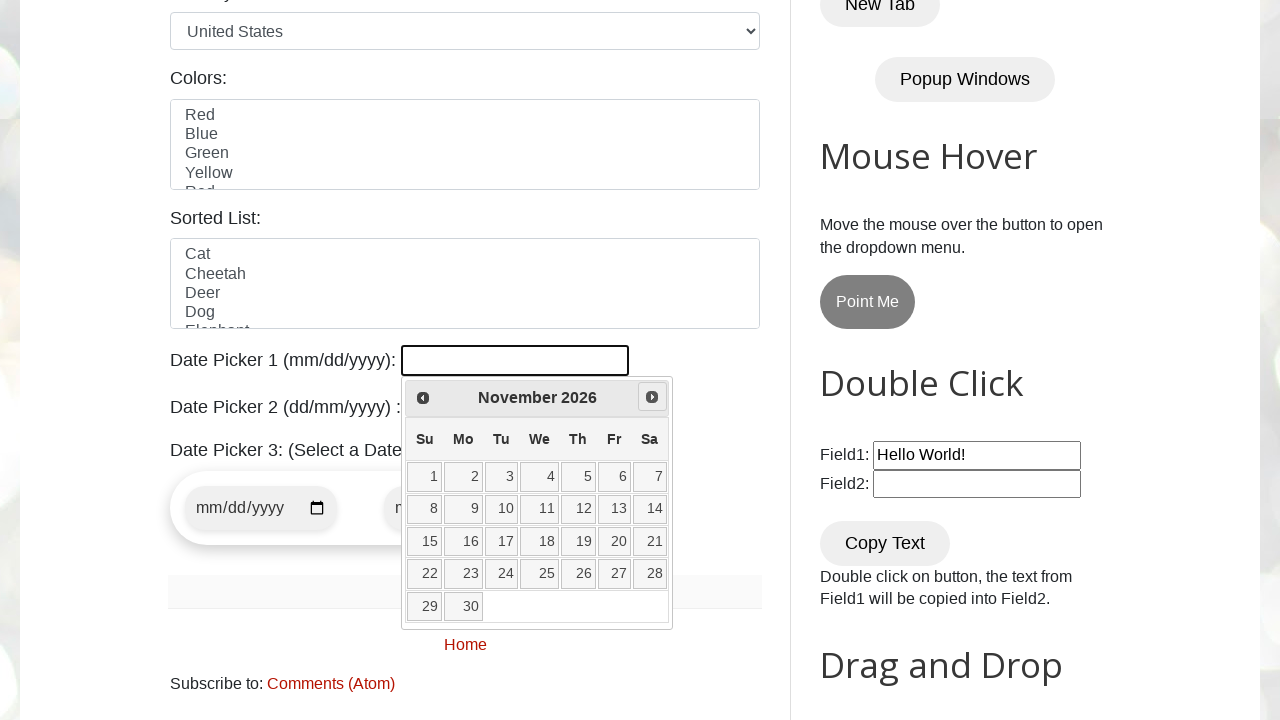

Reached target date November 2026
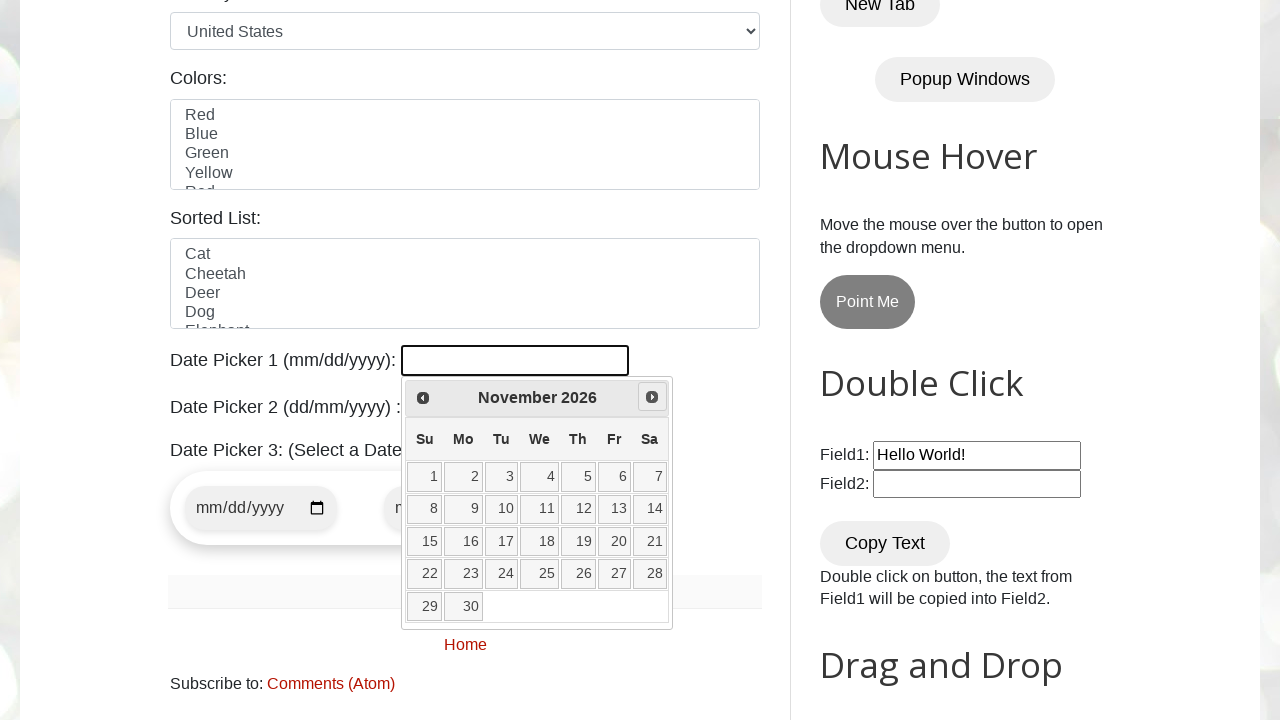

Retrieved all date cells from calendar
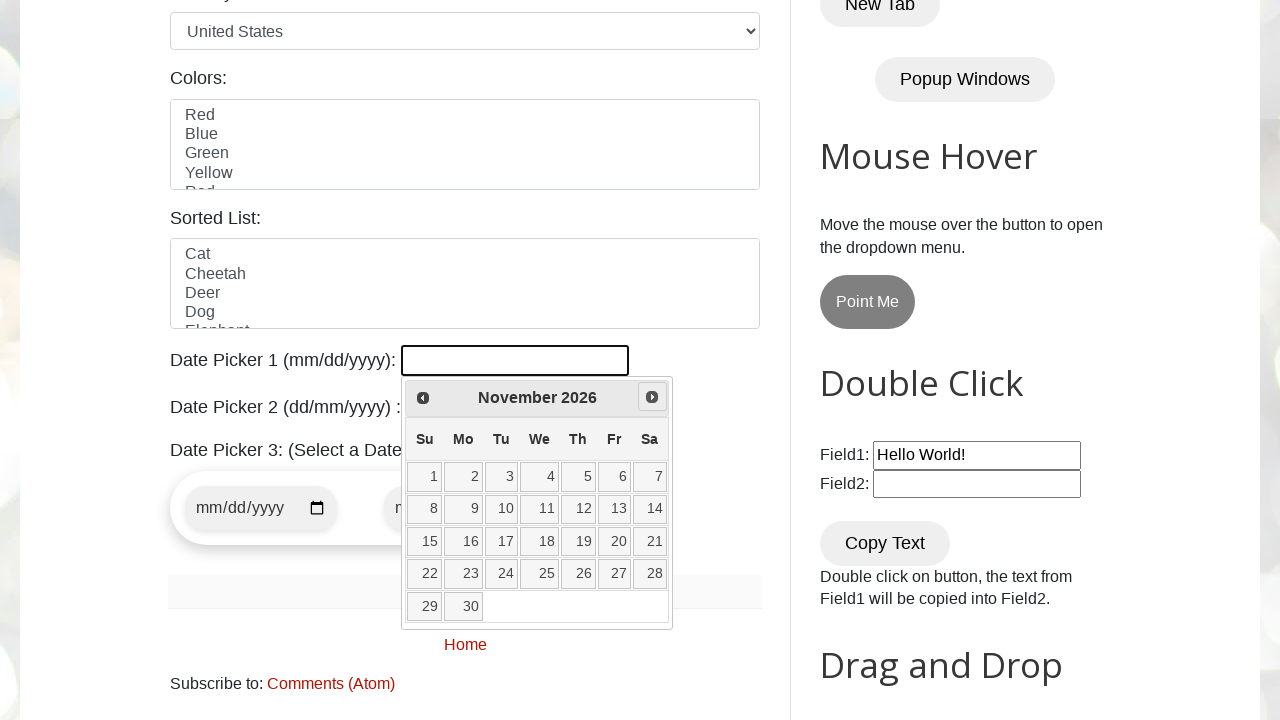

Clicked day 25 in the calendar at (540, 574) on table.ui-datepicker-calendar tbody tr td >> nth=24
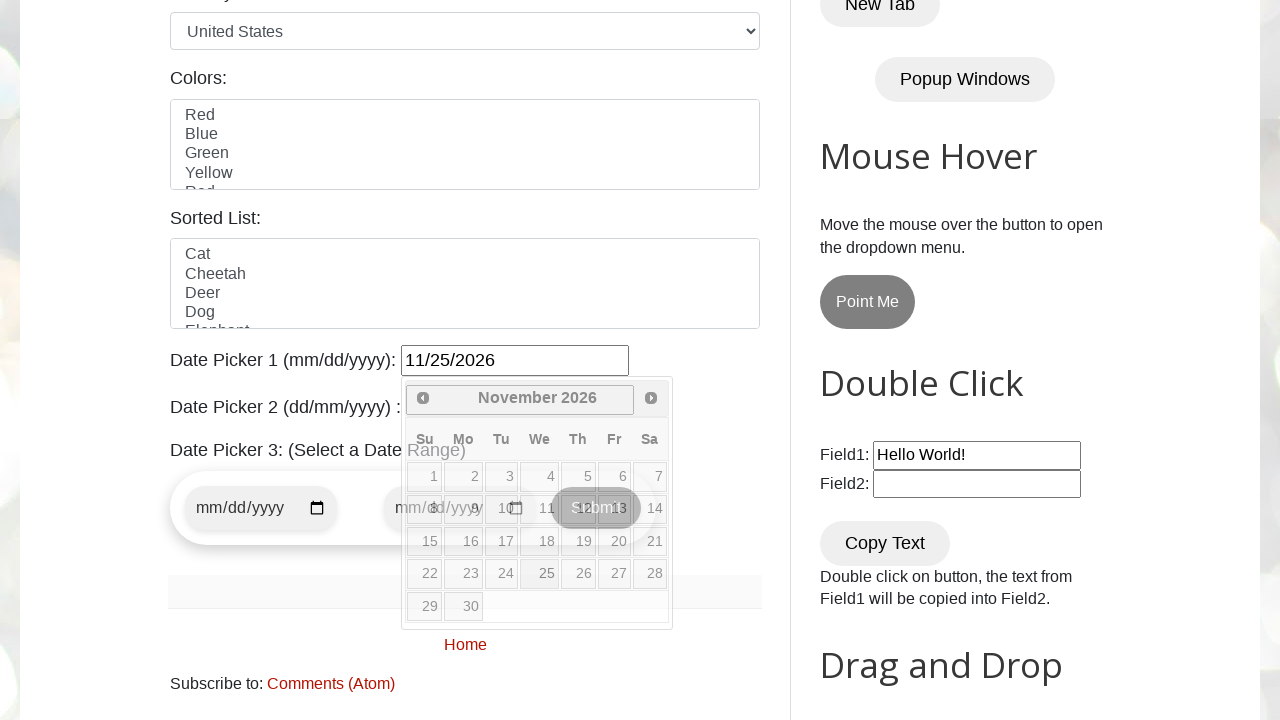

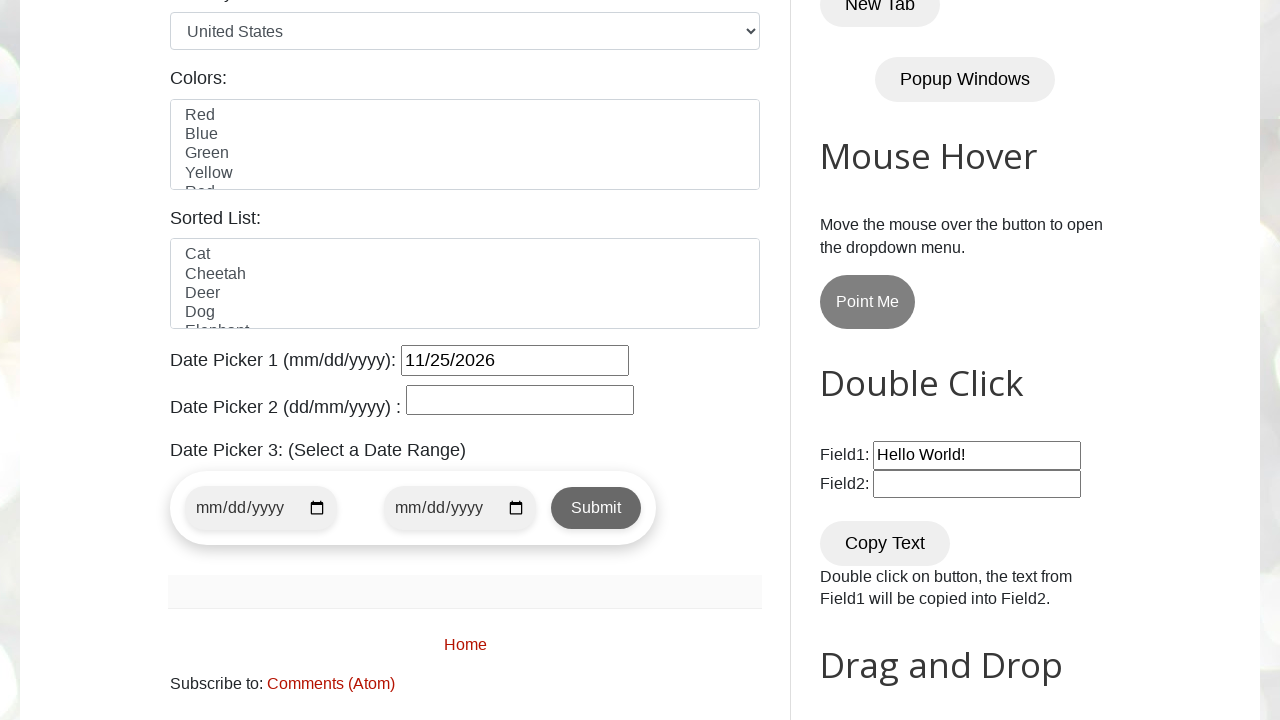